Tests dropdown menu interaction on DemoQA site by scrolling to the dropdown element and selecting an option by index (index 3, which is "Purple").

Starting URL: https://demoqa.com/select-menu

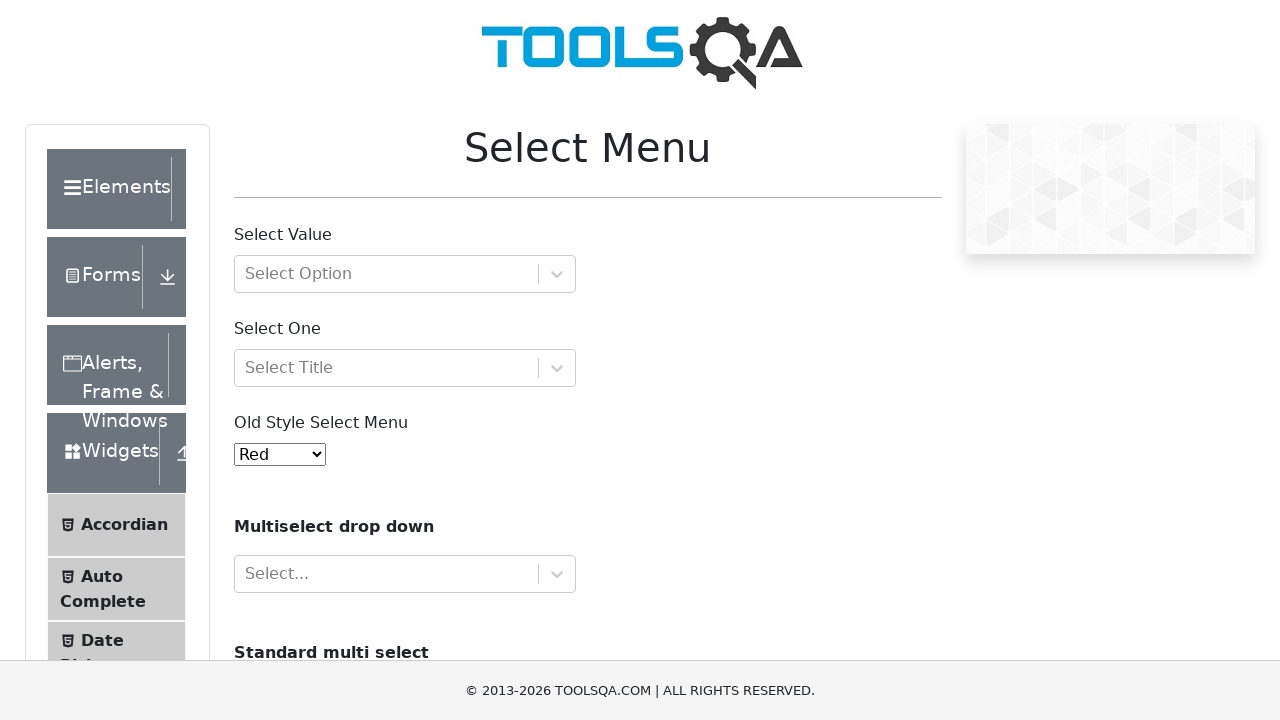

Scrolled down 150px to make the dropdown visible
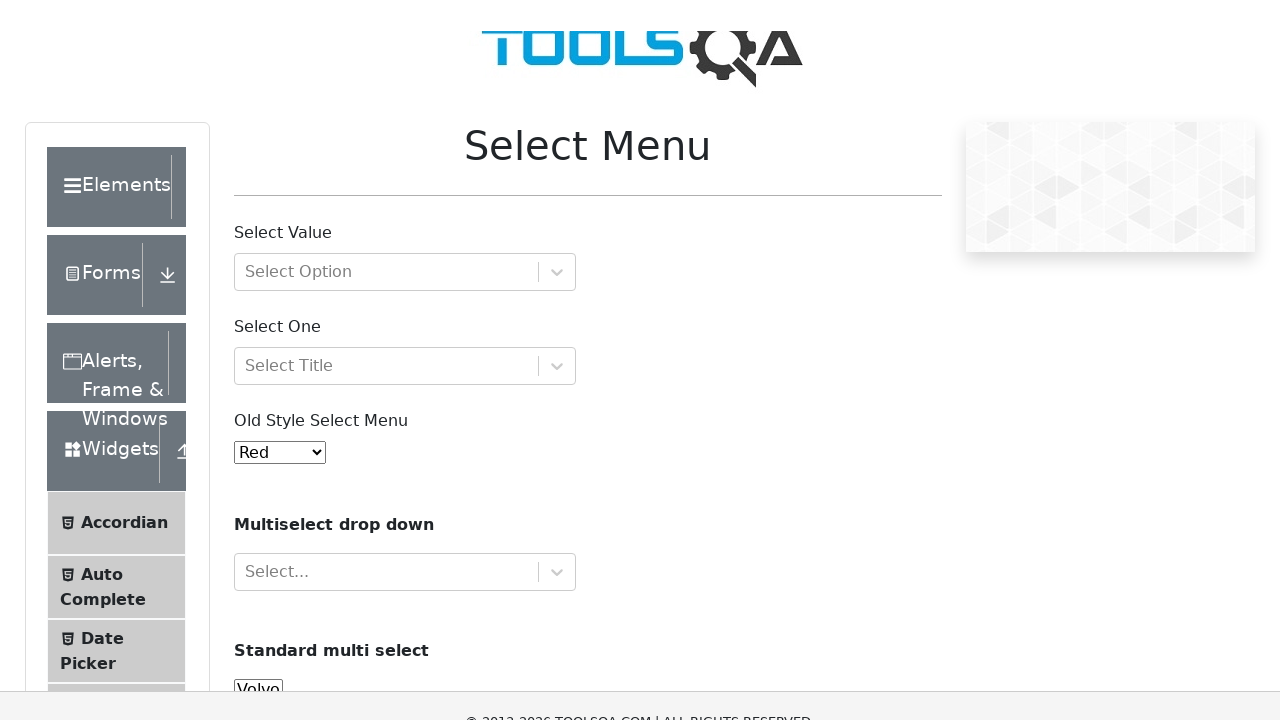

Selected option at index 3 ('Purple') from the dropdown menu on #oldSelectMenu
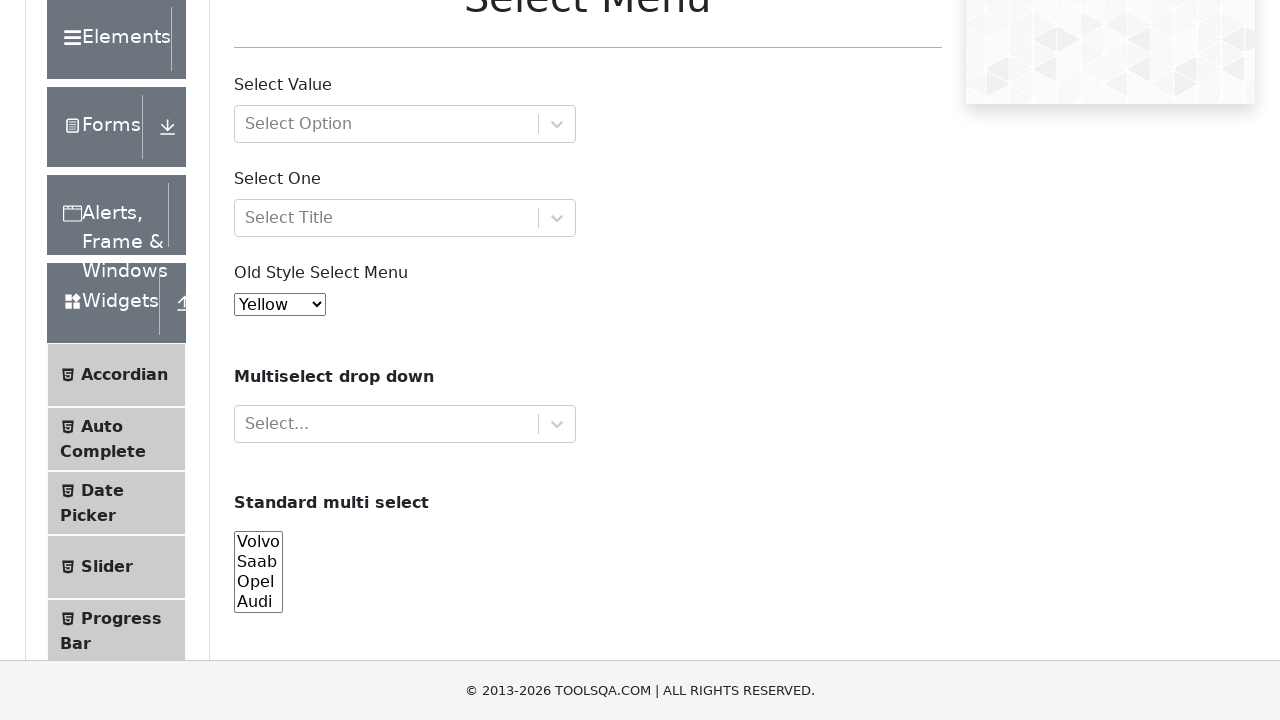

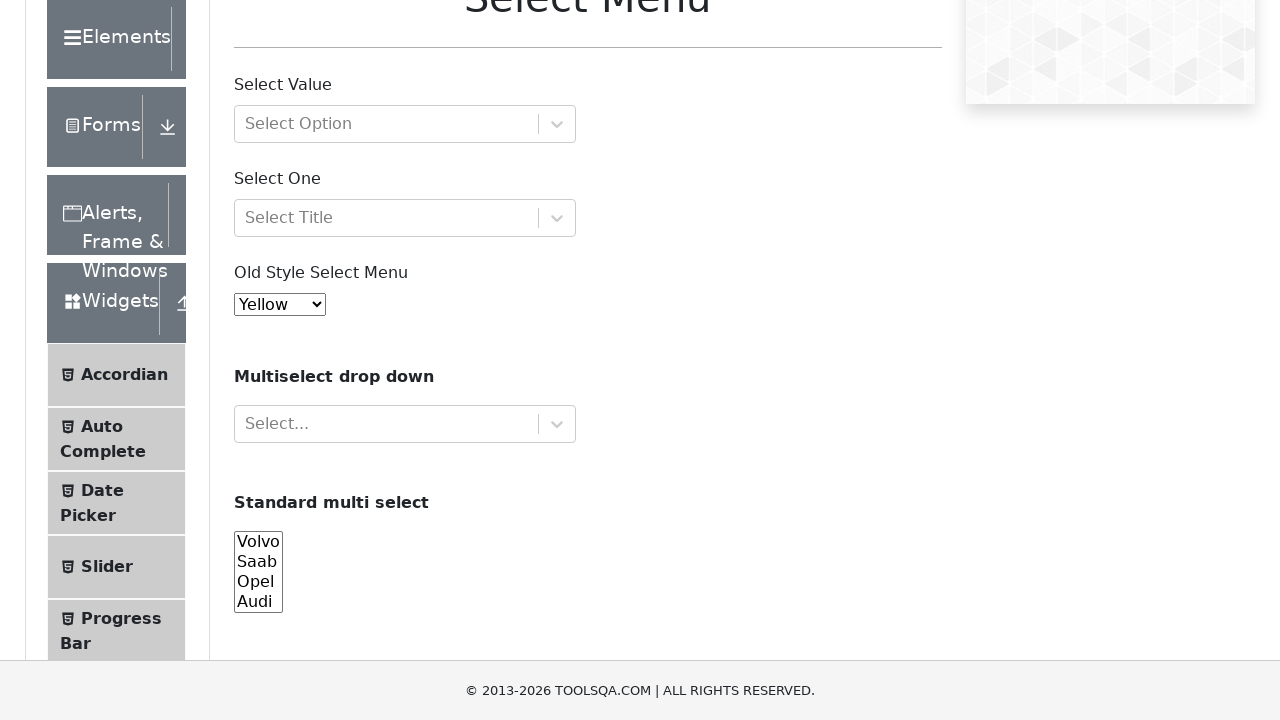